Tests that edits are cancelled when pressing Escape key

Starting URL: https://demo.playwright.dev/todomvc

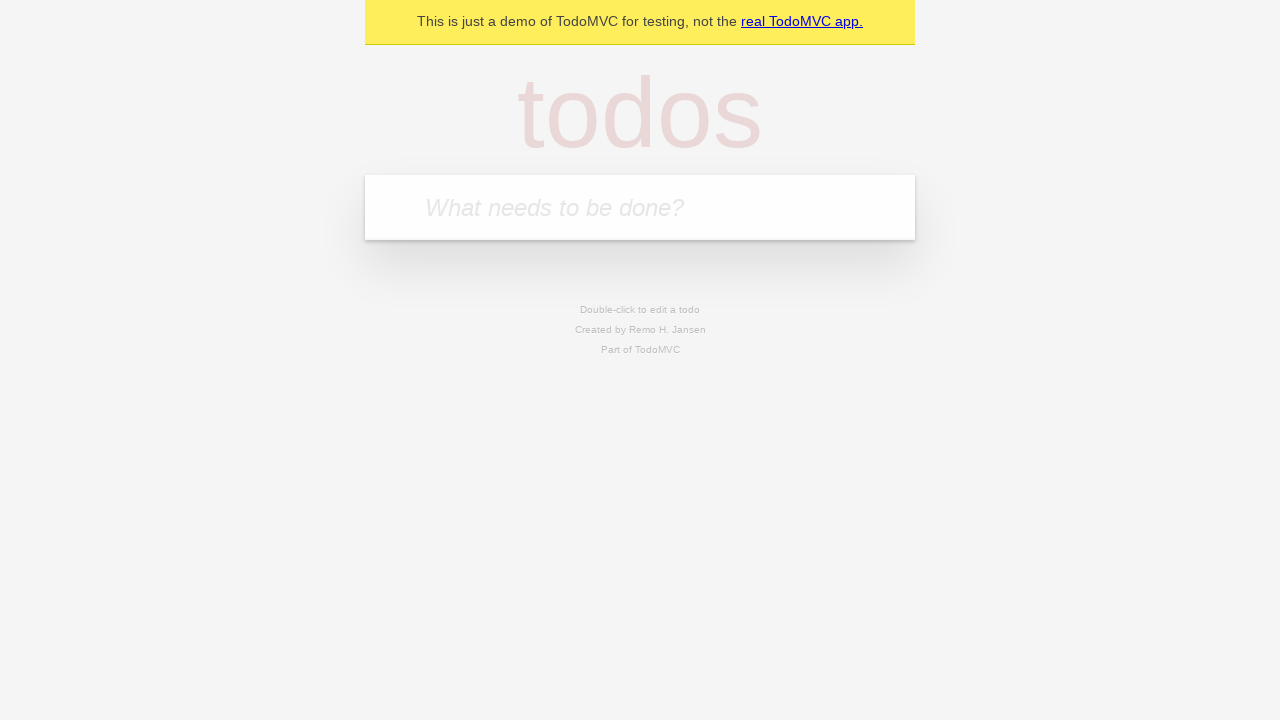

Filled input field with first todo 'buy some cheese' on internal:attr=[placeholder="What needs to be done?"i]
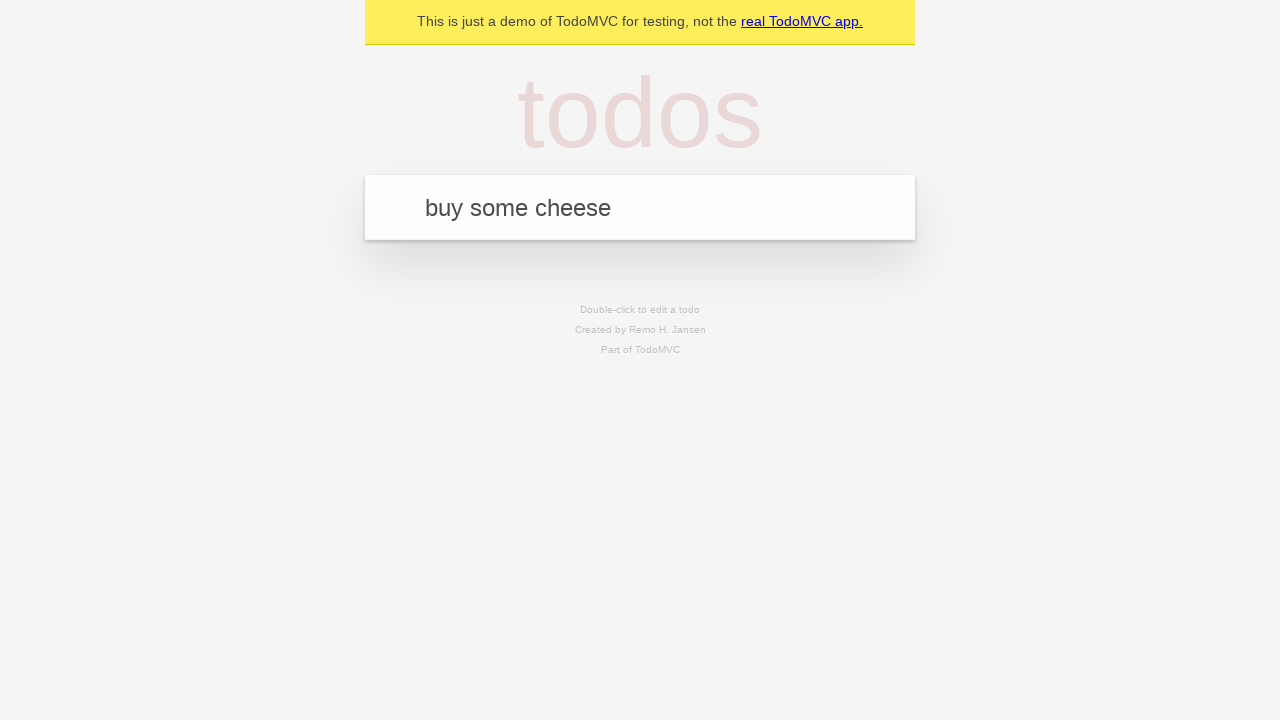

Pressed Enter to create first todo on internal:attr=[placeholder="What needs to be done?"i]
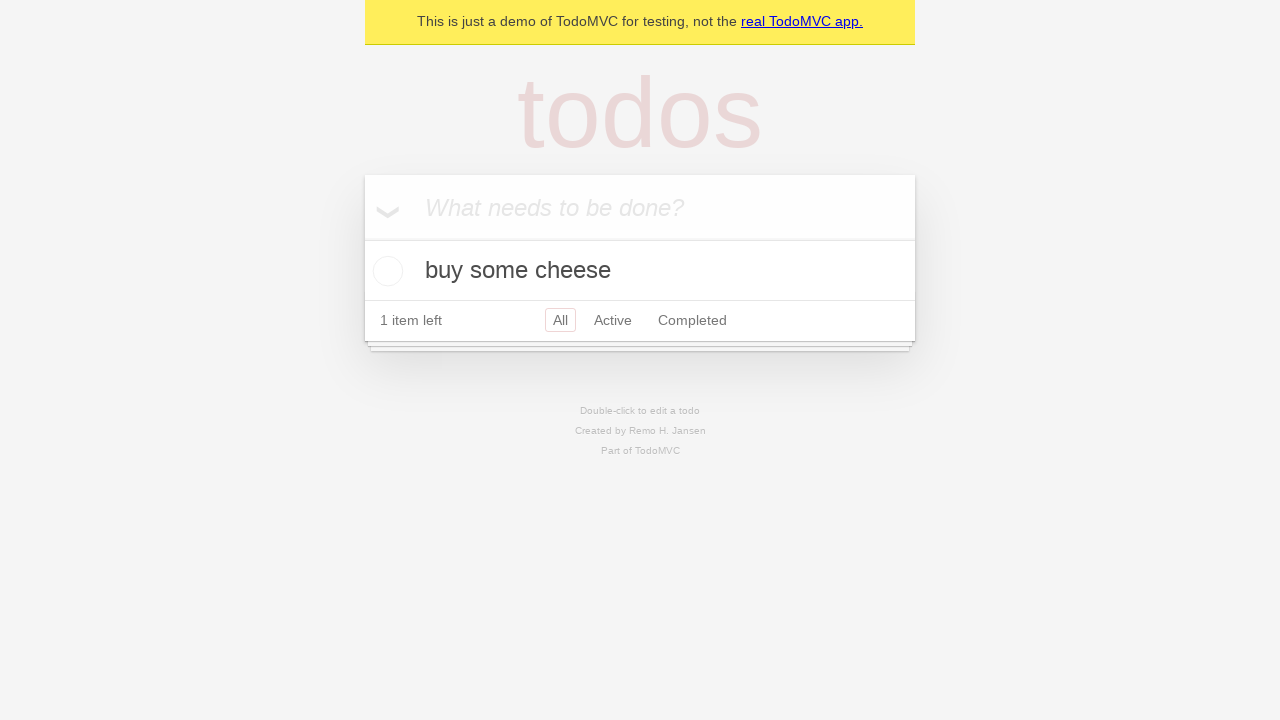

Filled input field with second todo 'feed the cat' on internal:attr=[placeholder="What needs to be done?"i]
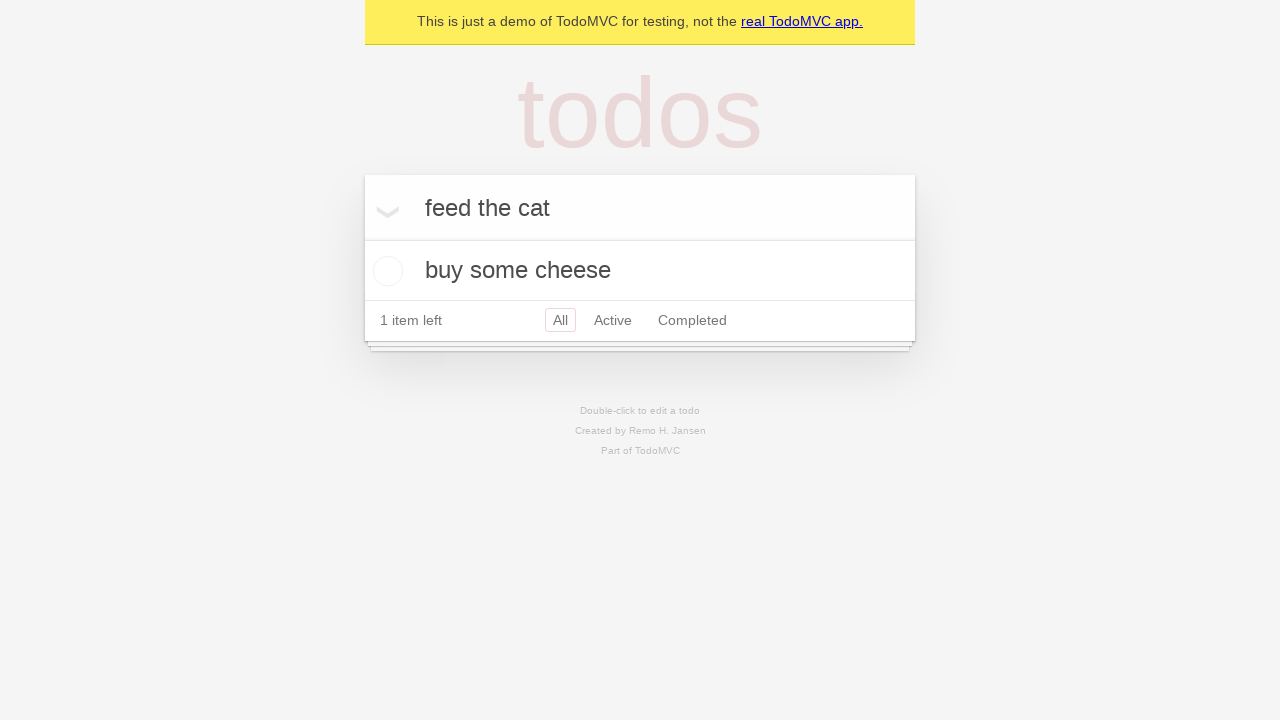

Pressed Enter to create second todo on internal:attr=[placeholder="What needs to be done?"i]
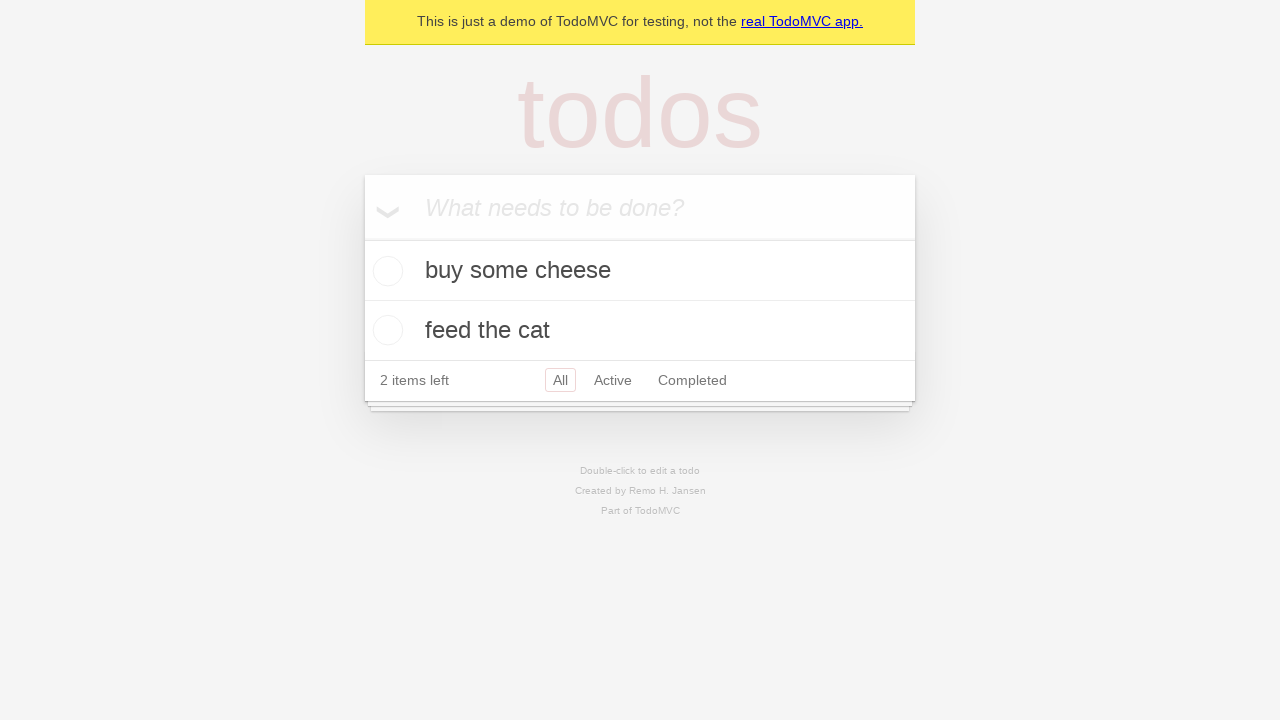

Filled input field with third todo 'book a doctors appointment' on internal:attr=[placeholder="What needs to be done?"i]
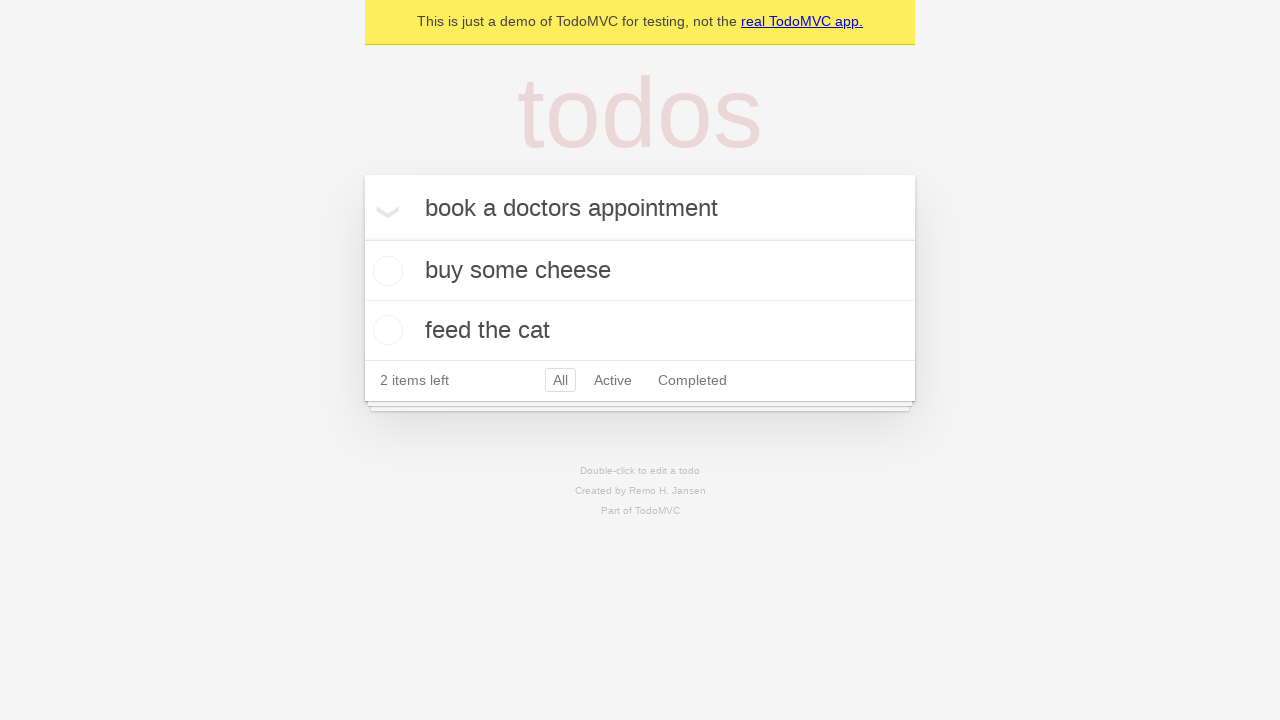

Pressed Enter to create third todo on internal:attr=[placeholder="What needs to be done?"i]
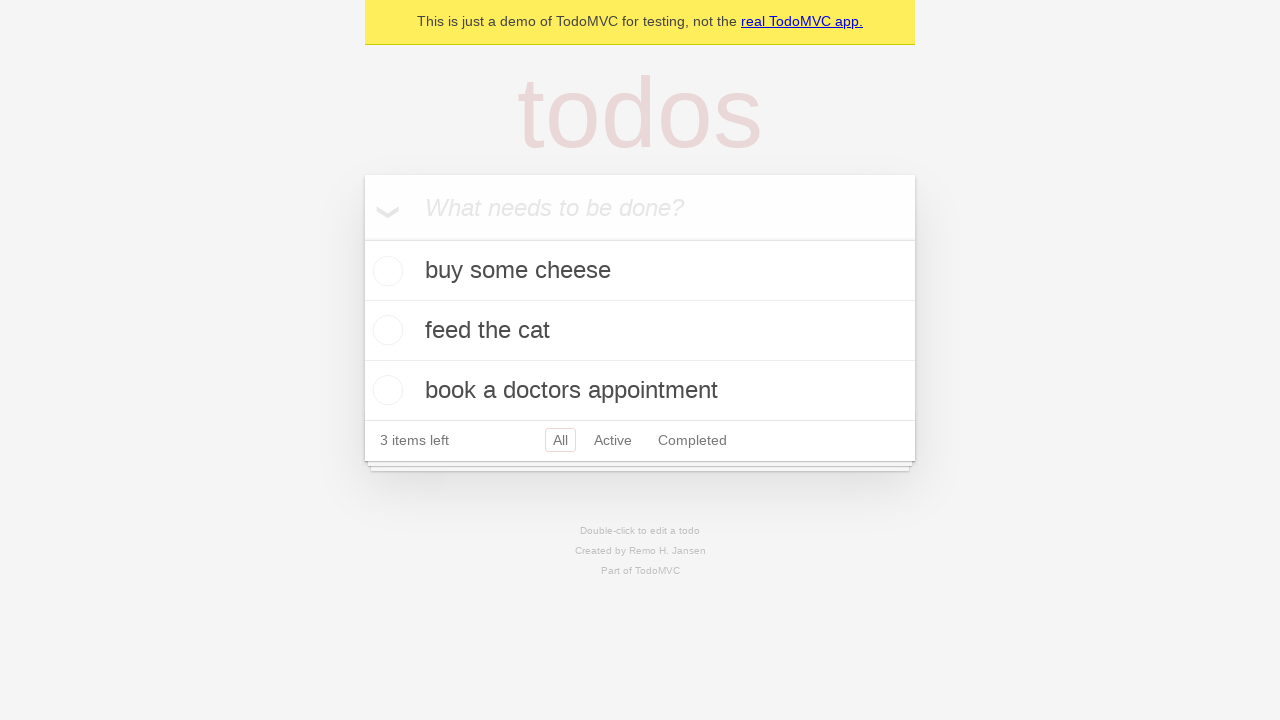

Double-clicked second todo to enter edit mode at (640, 331) on internal:testid=[data-testid="todo-item"s] >> nth=1
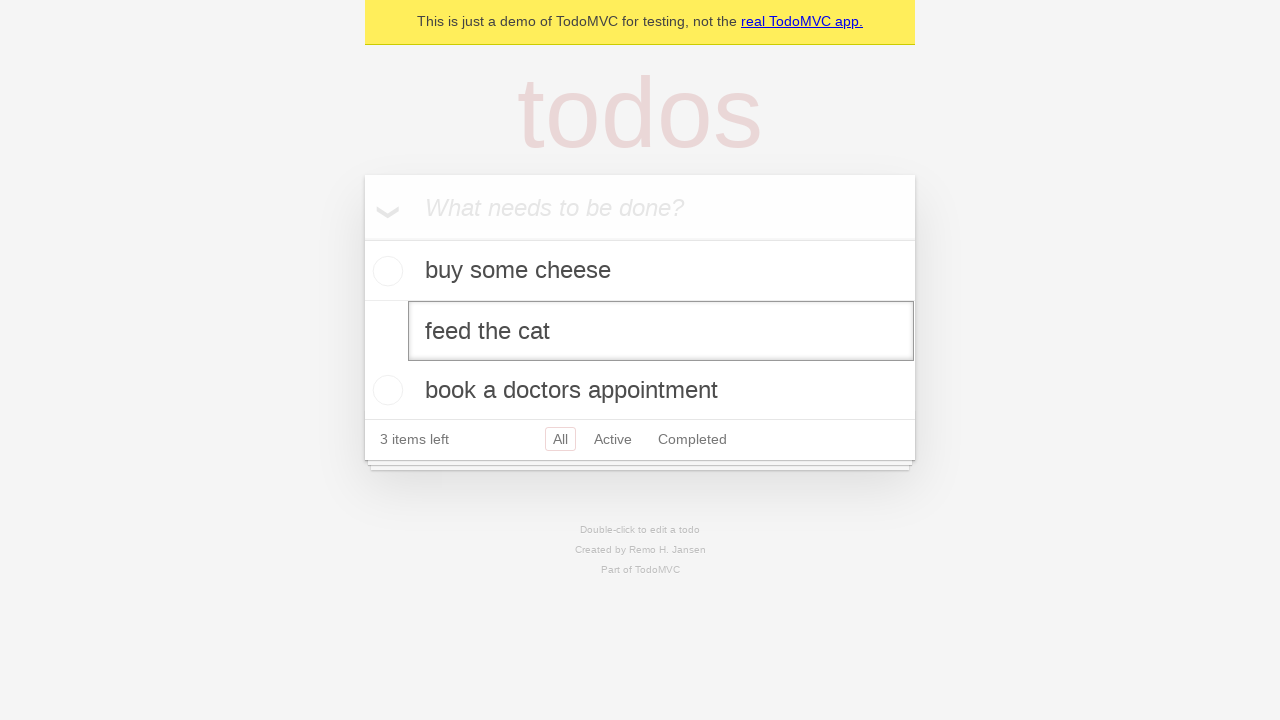

Filled edit textbox with 'buy some sausages' on internal:testid=[data-testid="todo-item"s] >> nth=1 >> internal:role=textbox[nam
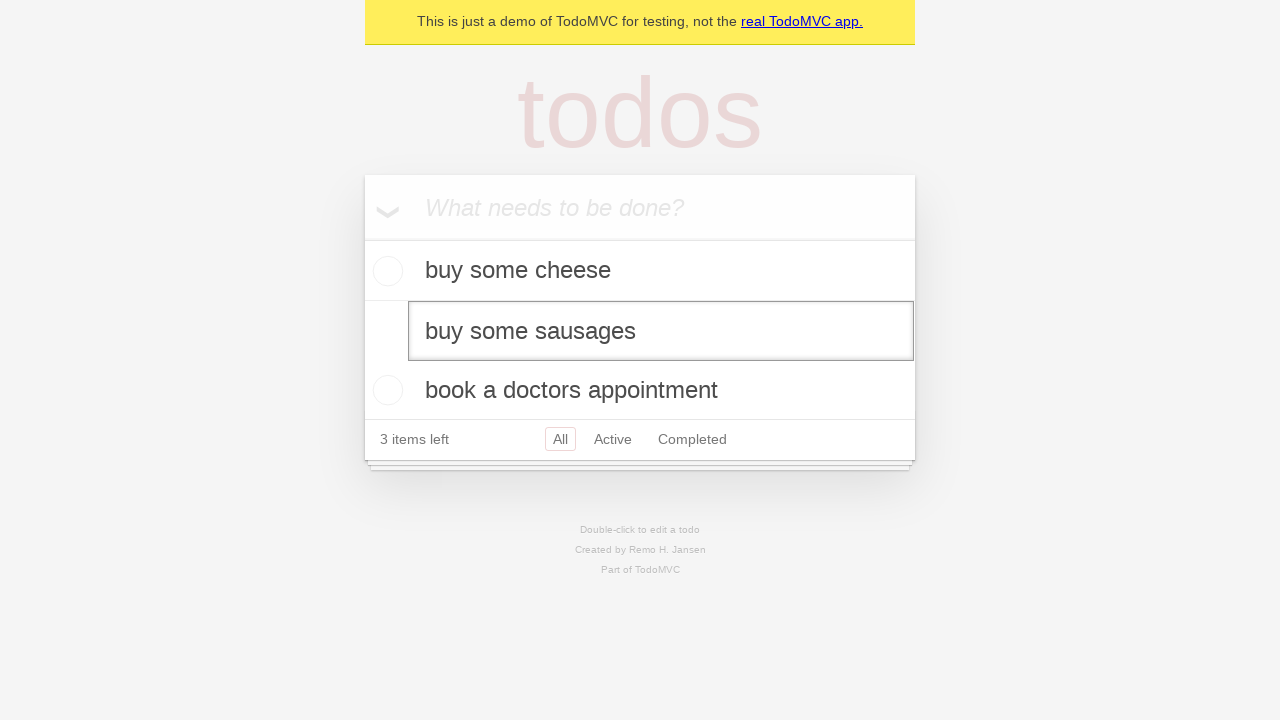

Pressed Escape key to cancel edit on internal:testid=[data-testid="todo-item"s] >> nth=1 >> internal:role=textbox[nam
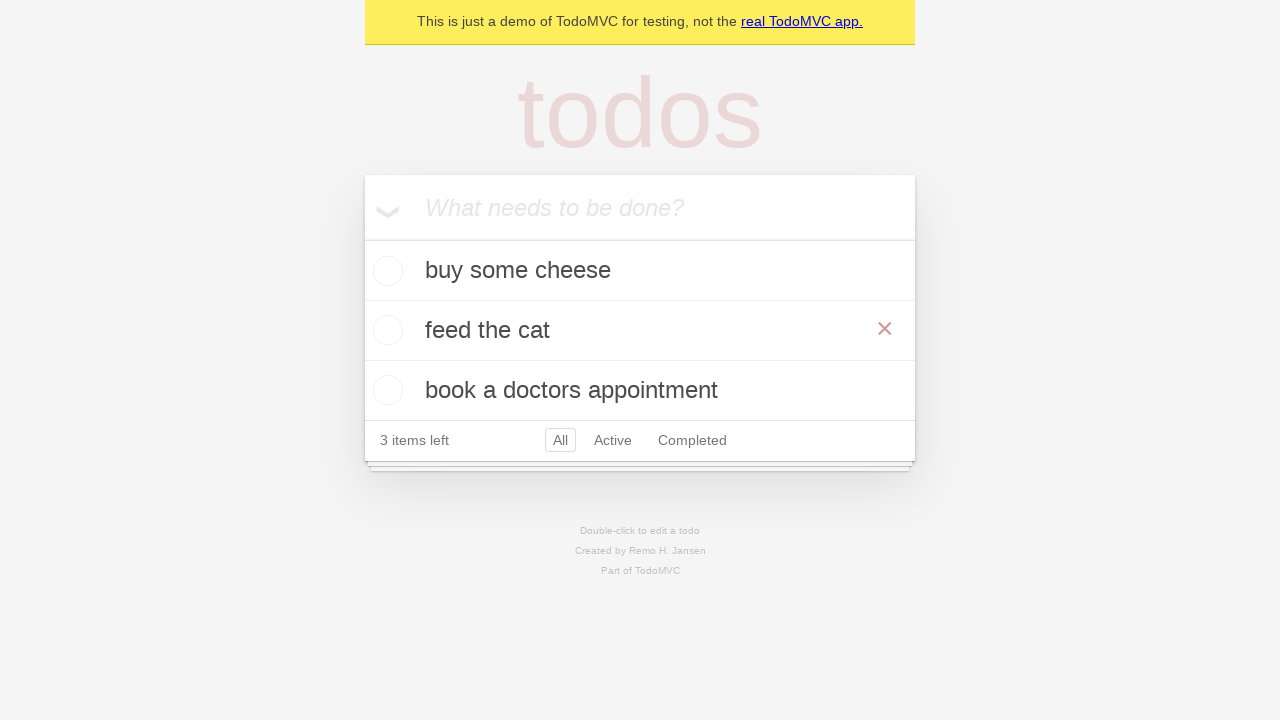

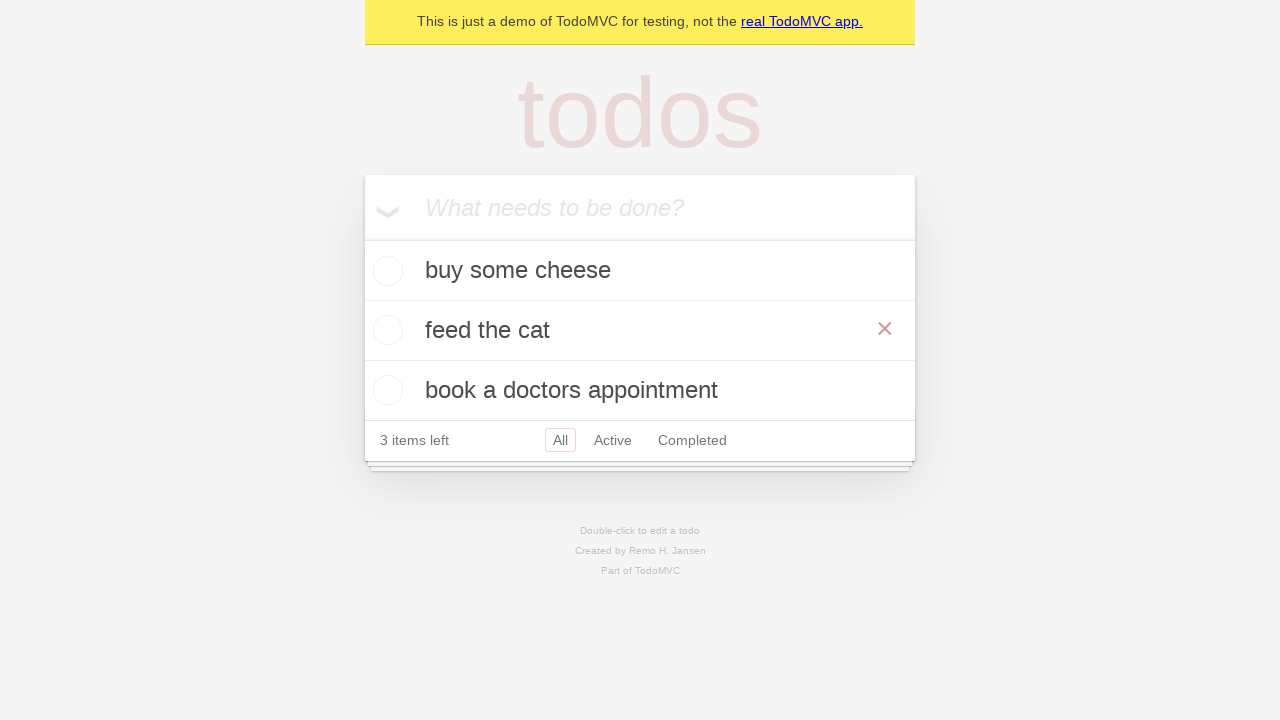